Tests that entered text is trimmed when editing a todo item

Starting URL: https://demo.playwright.dev/todomvc

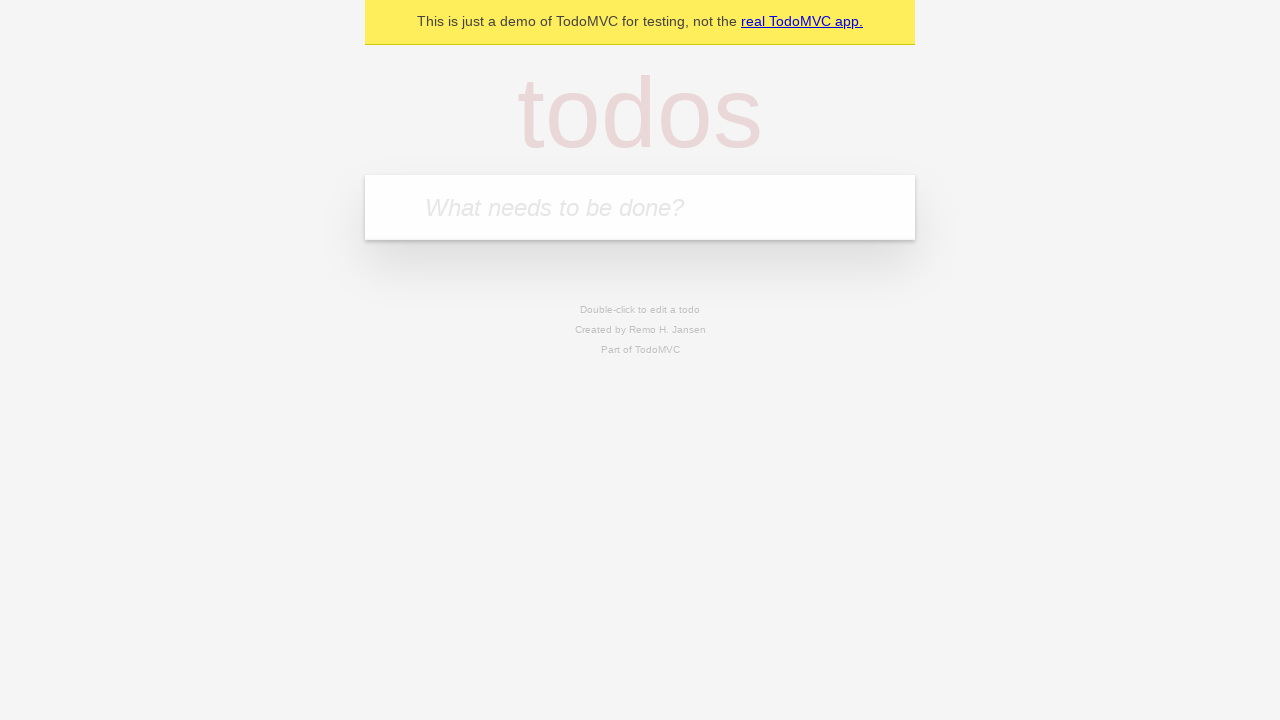

Filled todo input with 'buy some cheese' on internal:attr=[placeholder="What needs to be done?"i]
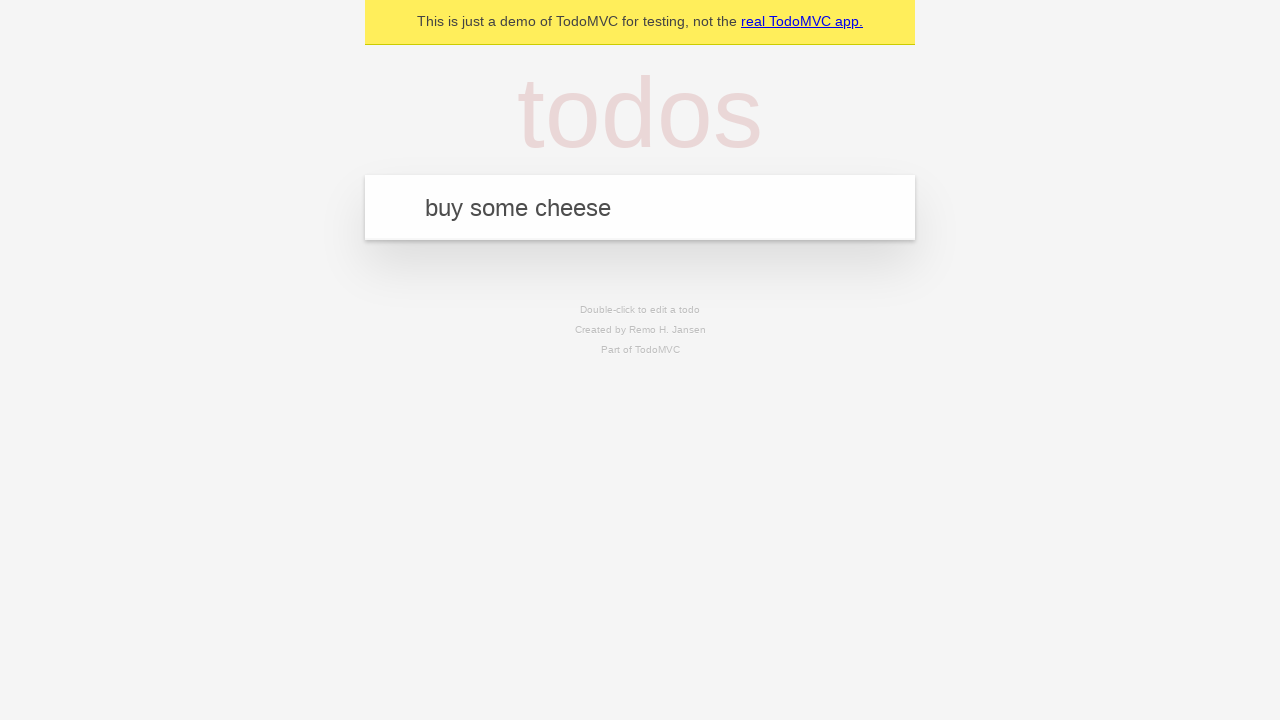

Pressed Enter to create first todo on internal:attr=[placeholder="What needs to be done?"i]
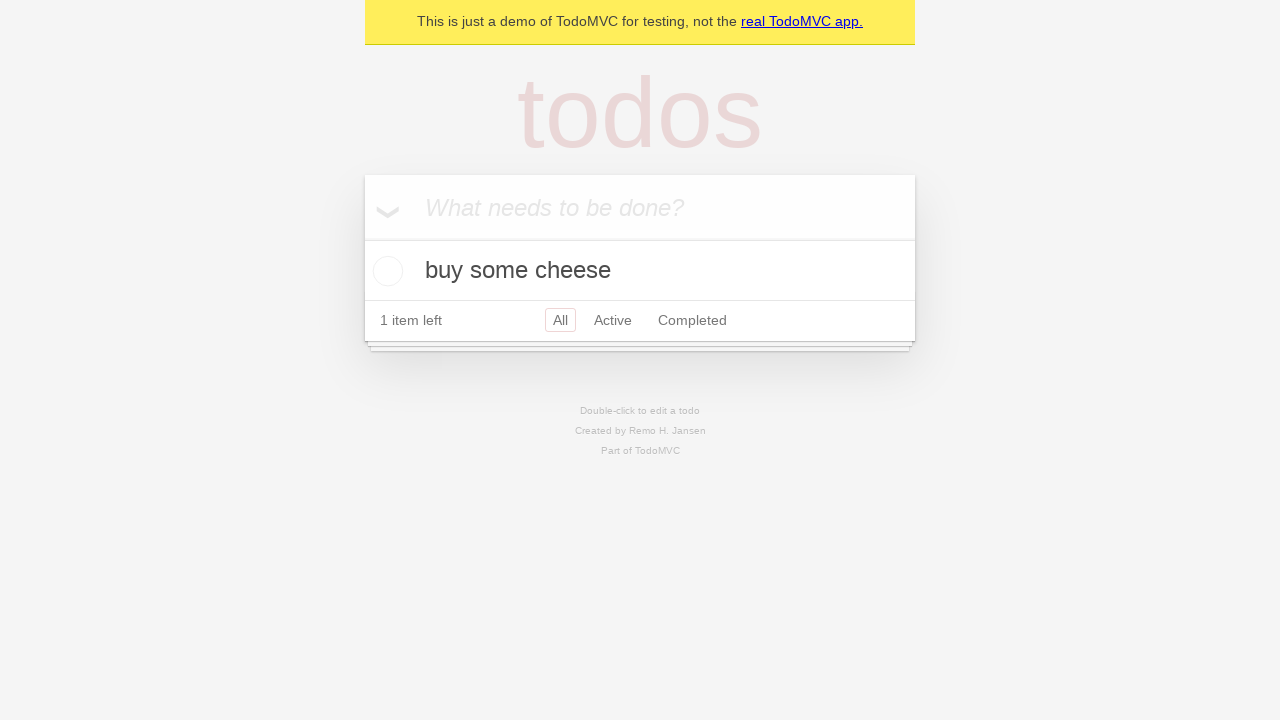

Filled todo input with 'feed the cat' on internal:attr=[placeholder="What needs to be done?"i]
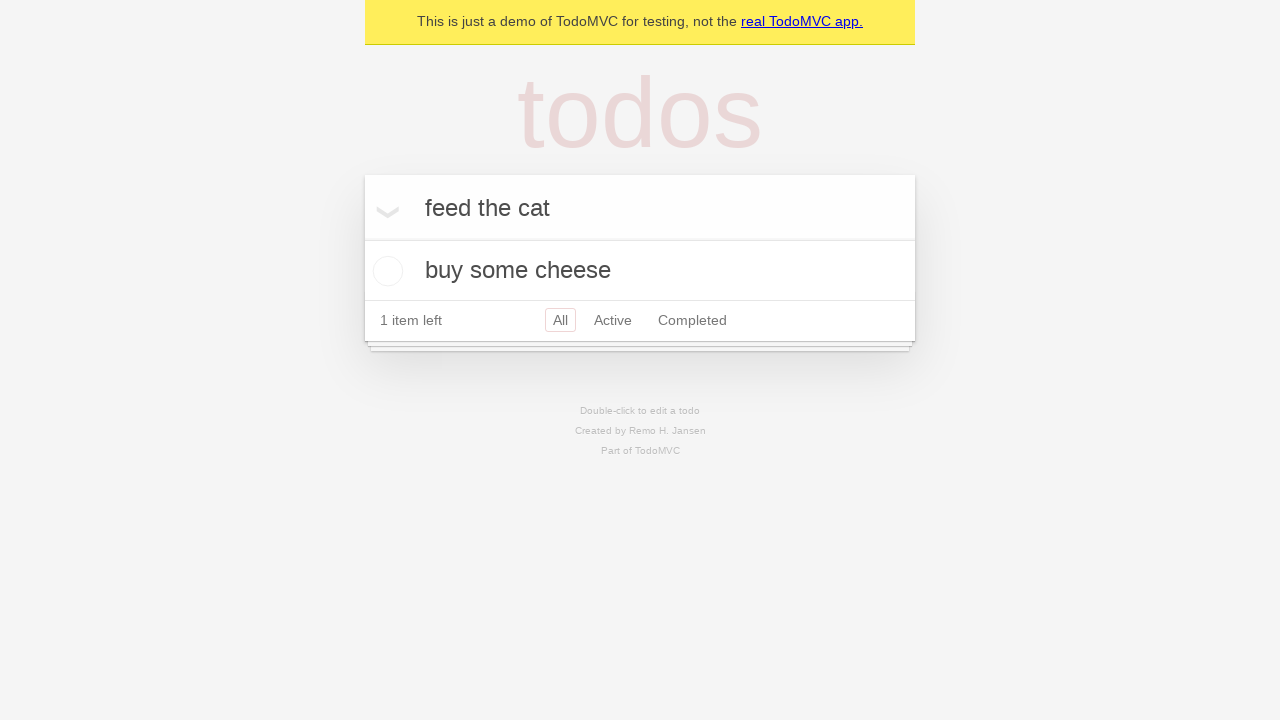

Pressed Enter to create second todo on internal:attr=[placeholder="What needs to be done?"i]
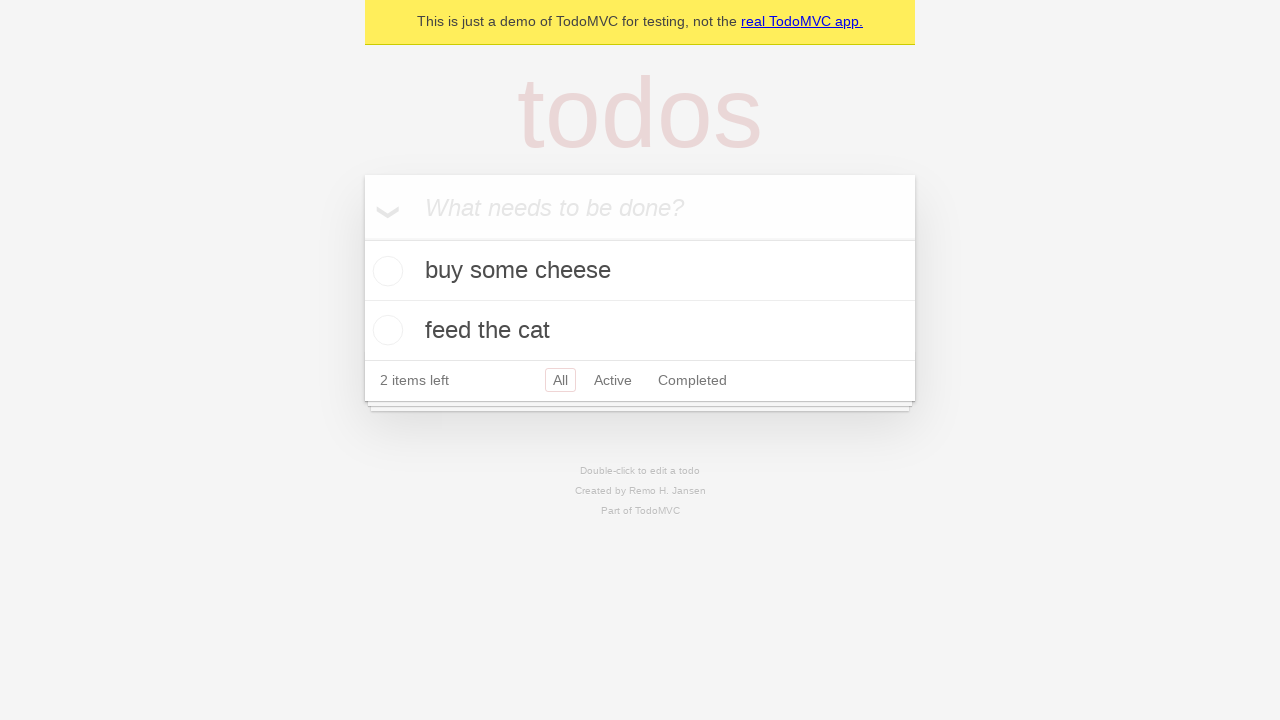

Filled todo input with 'book a doctors appointment' on internal:attr=[placeholder="What needs to be done?"i]
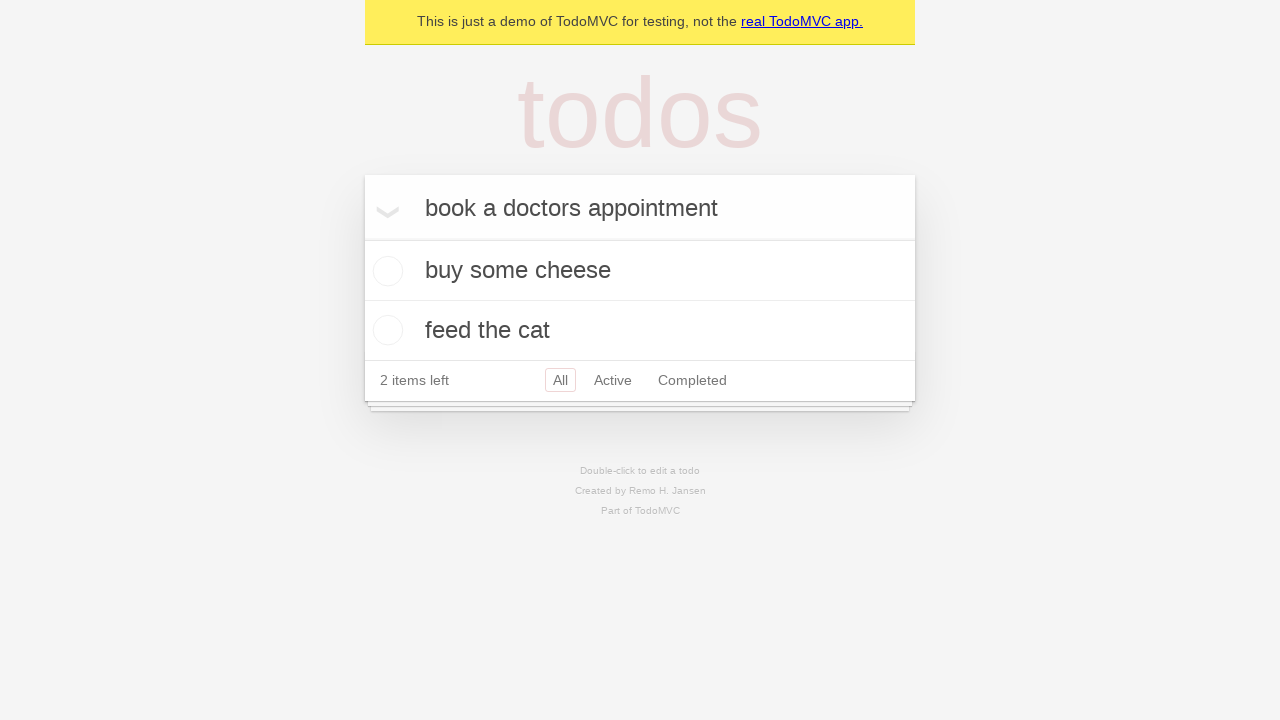

Pressed Enter to create third todo on internal:attr=[placeholder="What needs to be done?"i]
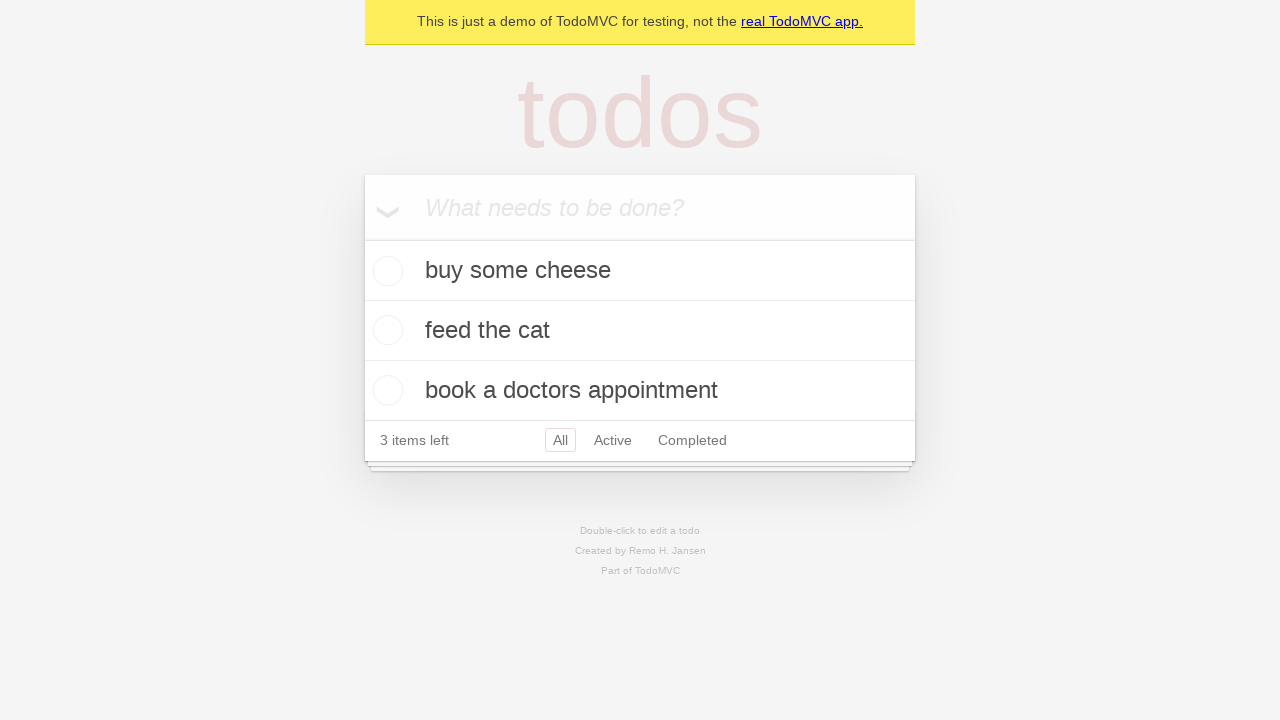

Double-clicked second todo item to enter edit mode at (640, 331) on internal:testid=[data-testid="todo-item"s] >> nth=1
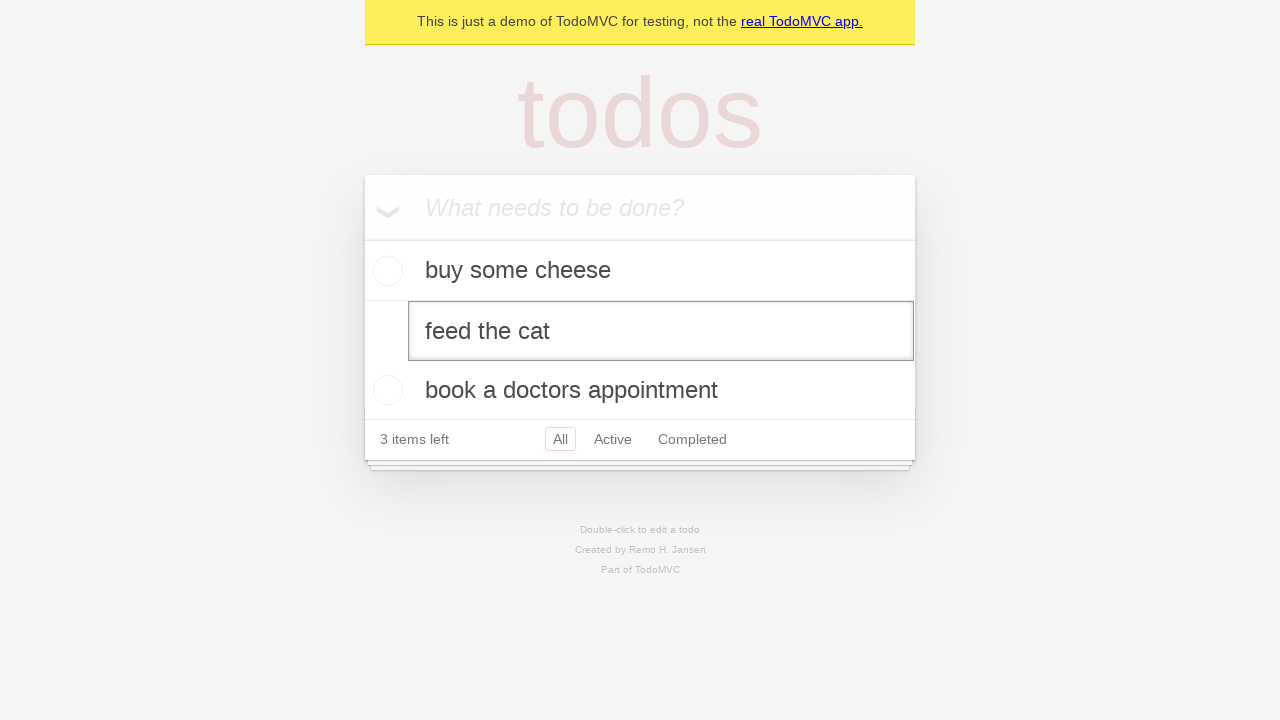

Filled edit textbox with text containing leading and trailing whitespace on internal:testid=[data-testid="todo-item"s] >> nth=1 >> internal:role=textbox[nam
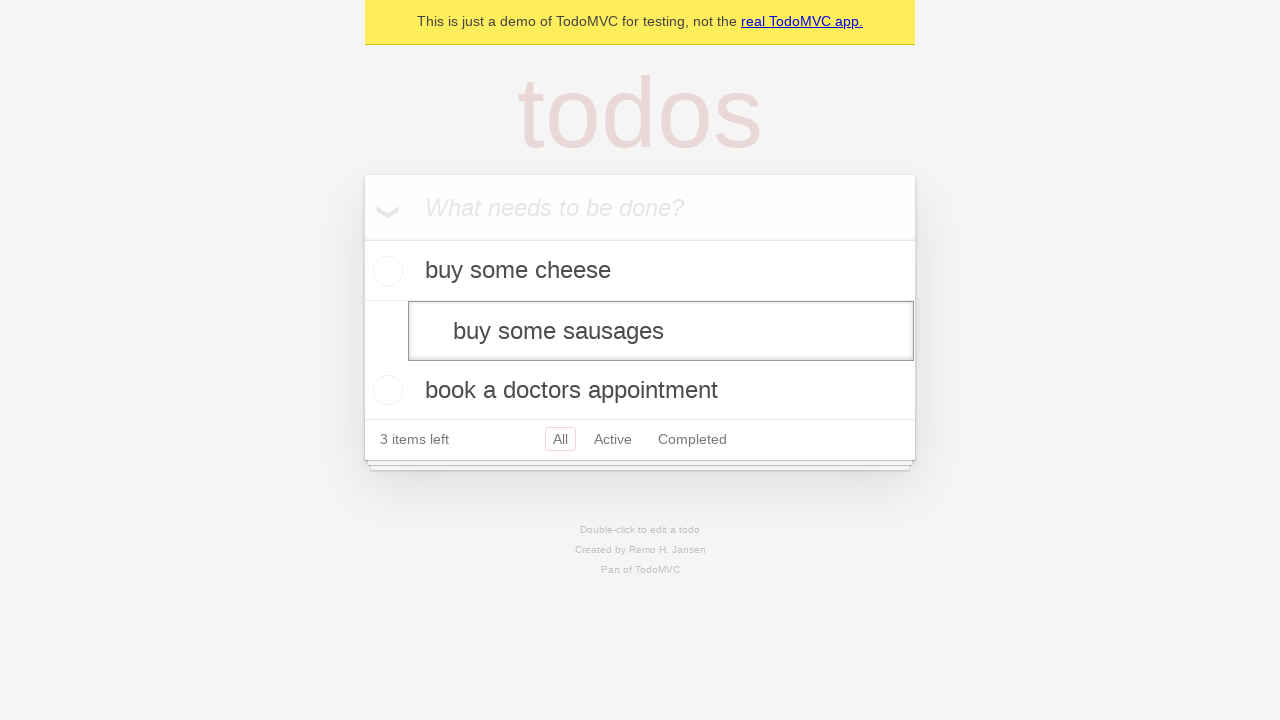

Pressed Enter to save edited todo with whitespace trimmed on internal:testid=[data-testid="todo-item"s] >> nth=1 >> internal:role=textbox[nam
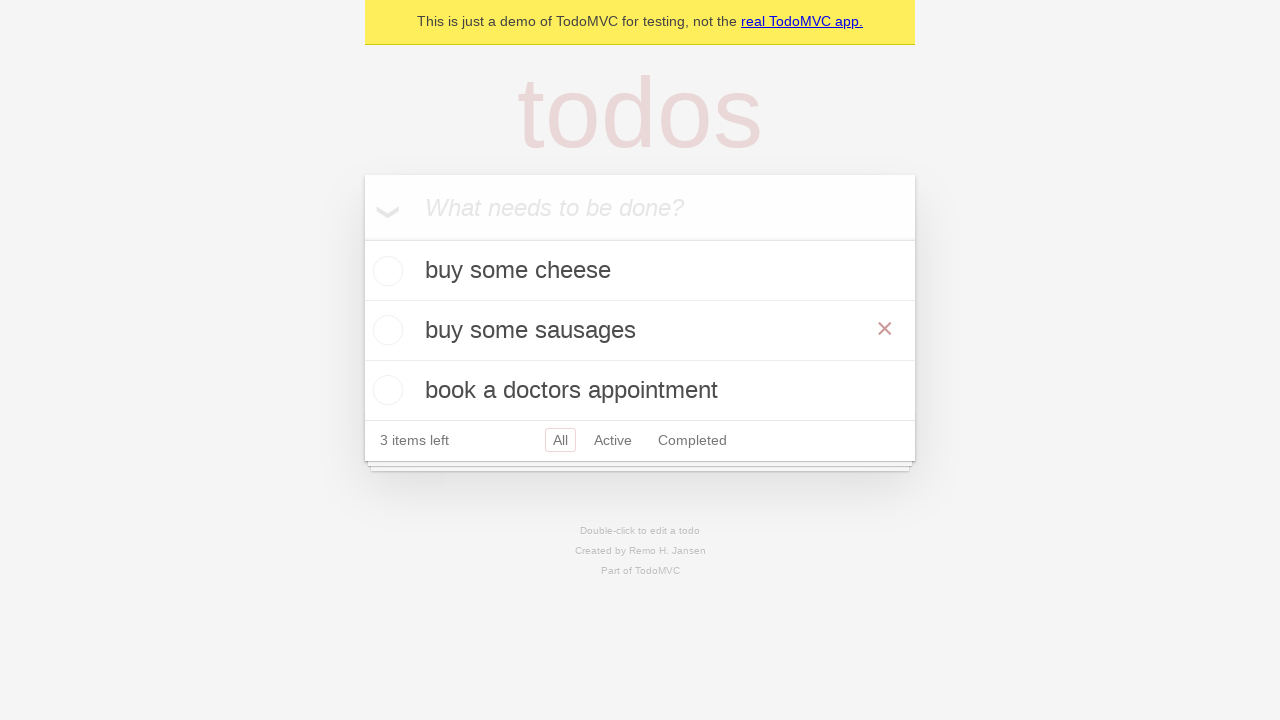

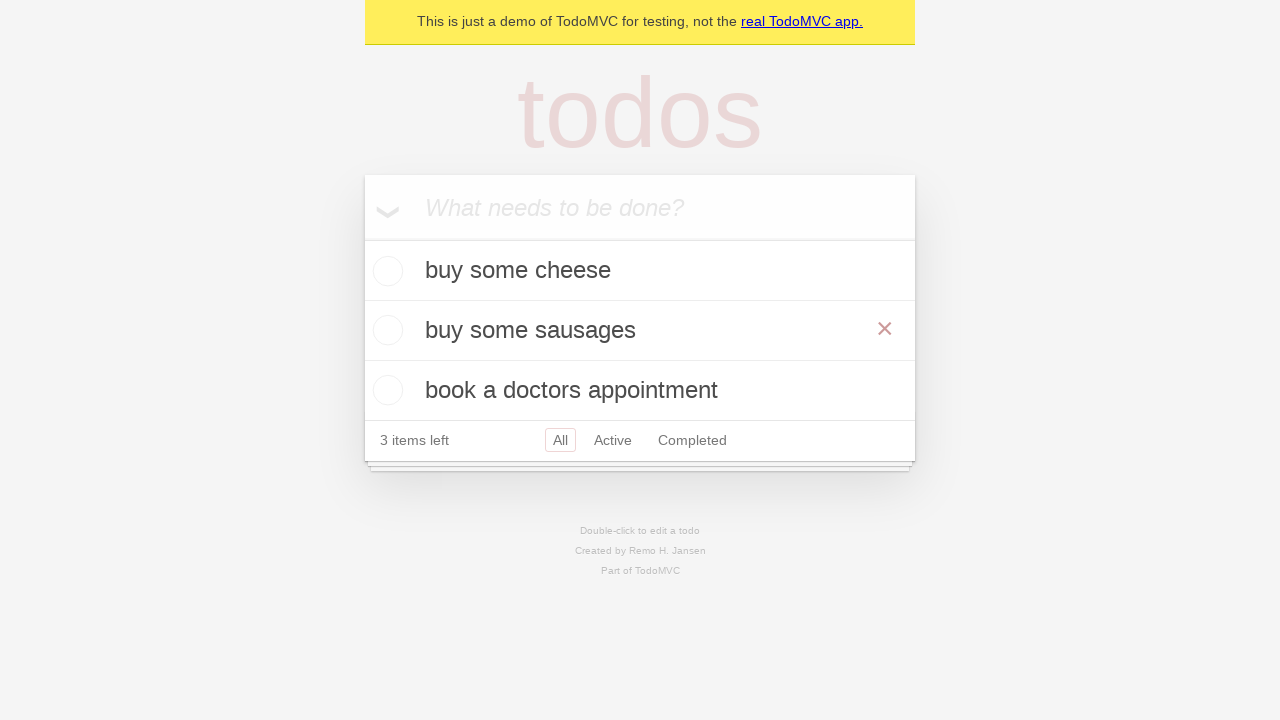